Tests key press functionality by navigating to the key presses page and simulating a key press event

Starting URL: http://the-internet.herokuapp.com/

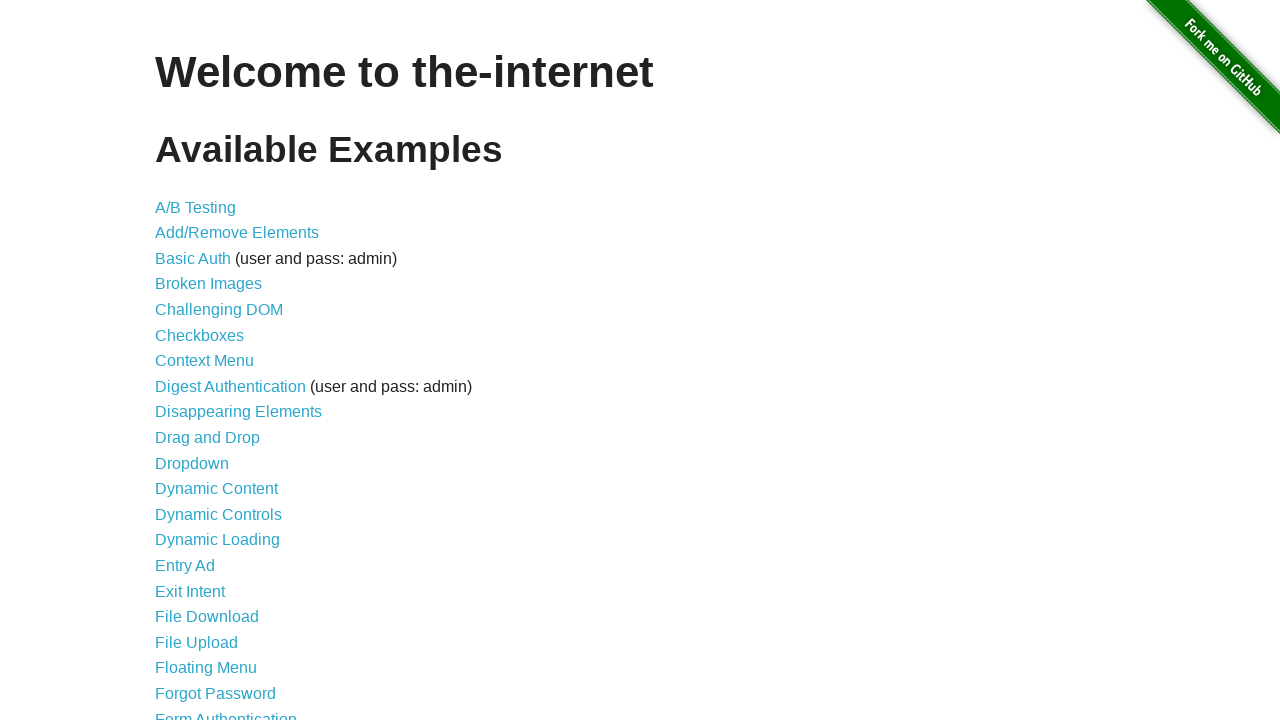

Navigated to the-internet.herokuapp.com homepage
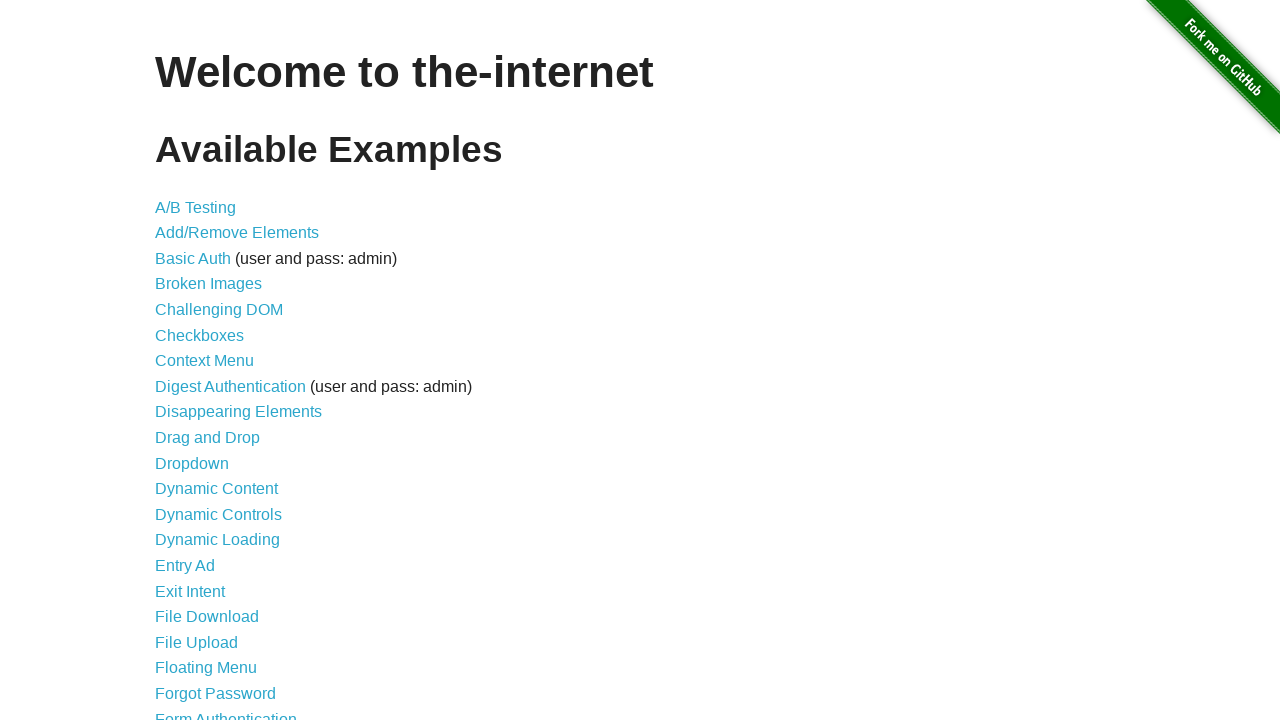

Clicked on the Key Presses link at (200, 360) on a[href='/key_presses']
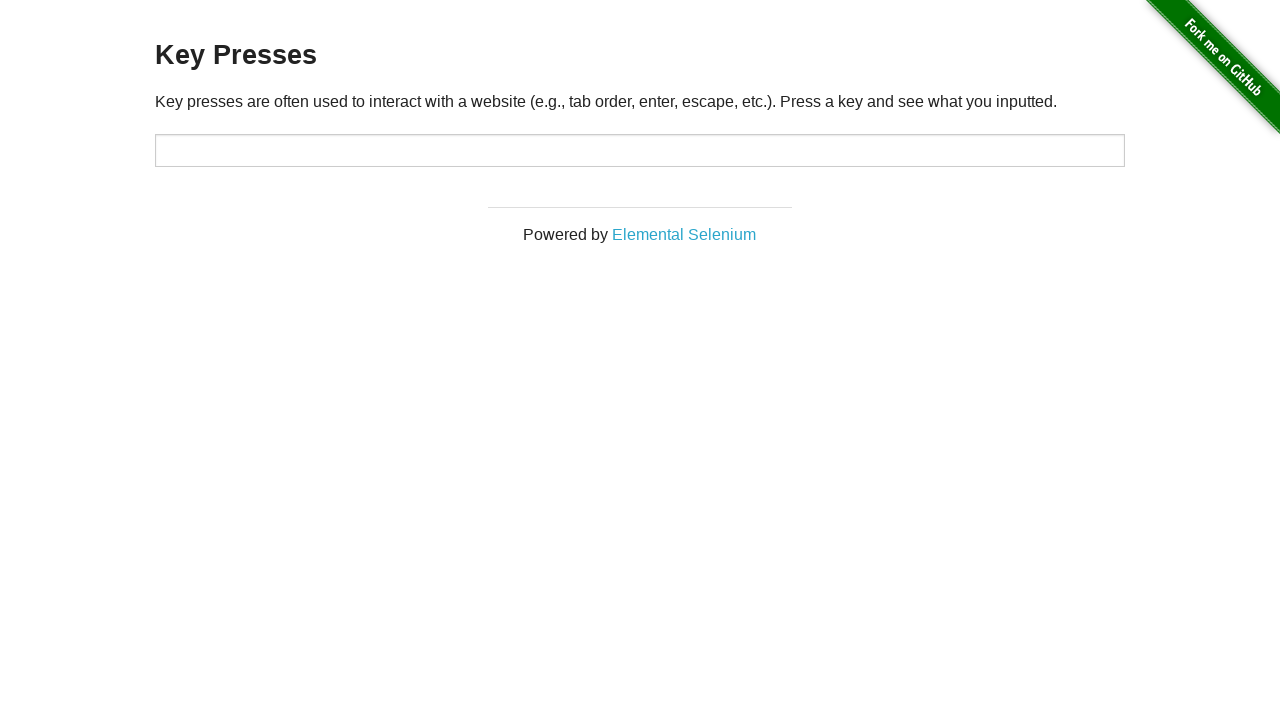

Key presses page loaded successfully
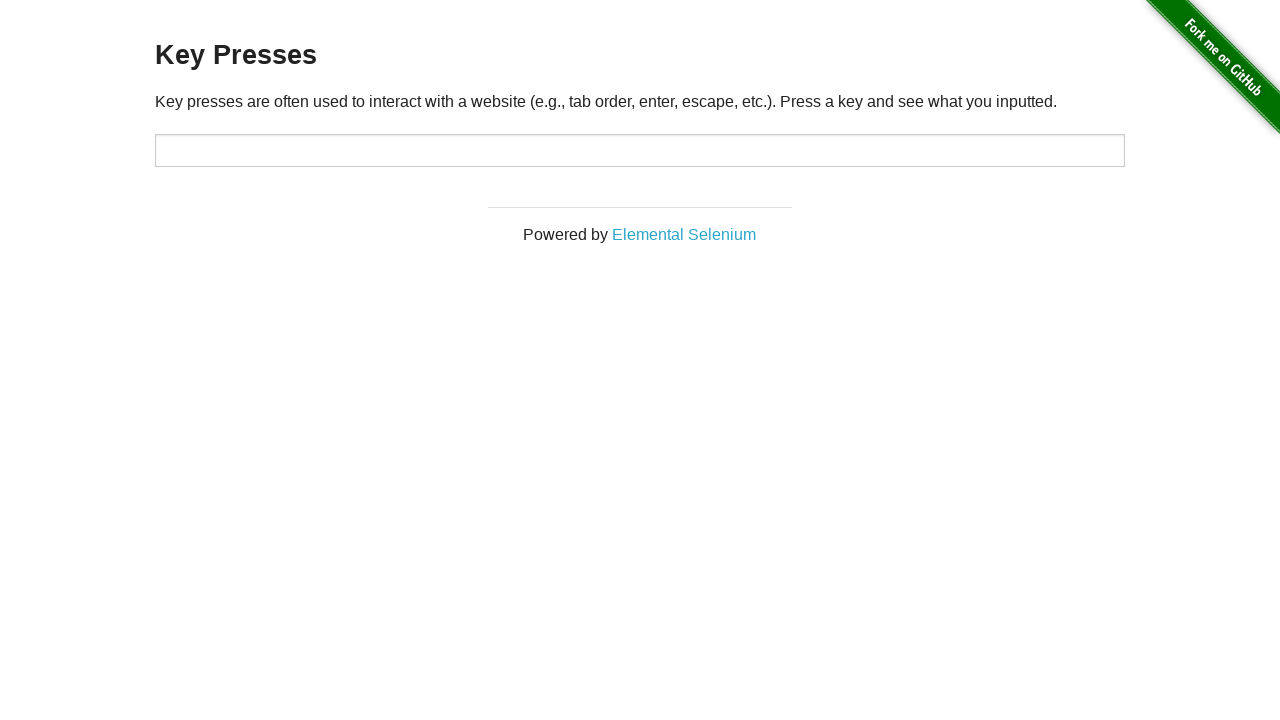

Pressed the 'Q' key on body
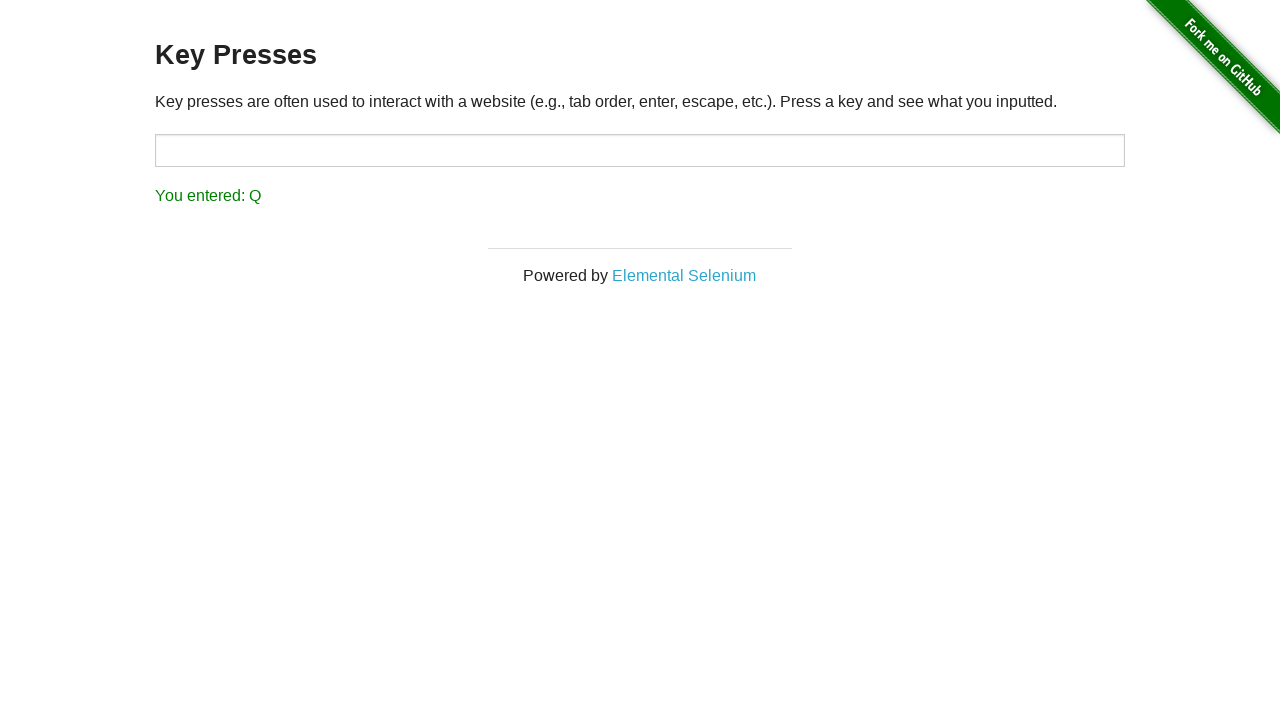

Verified that 'You entered: Q' message appeared
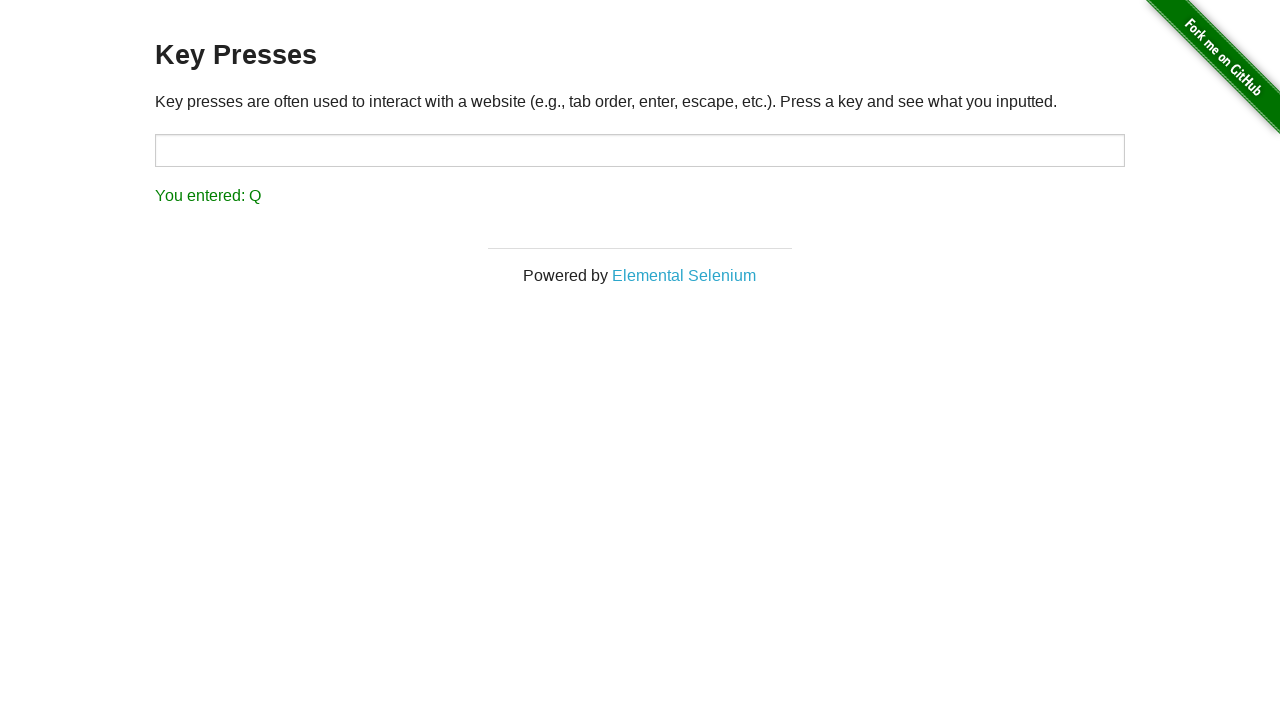

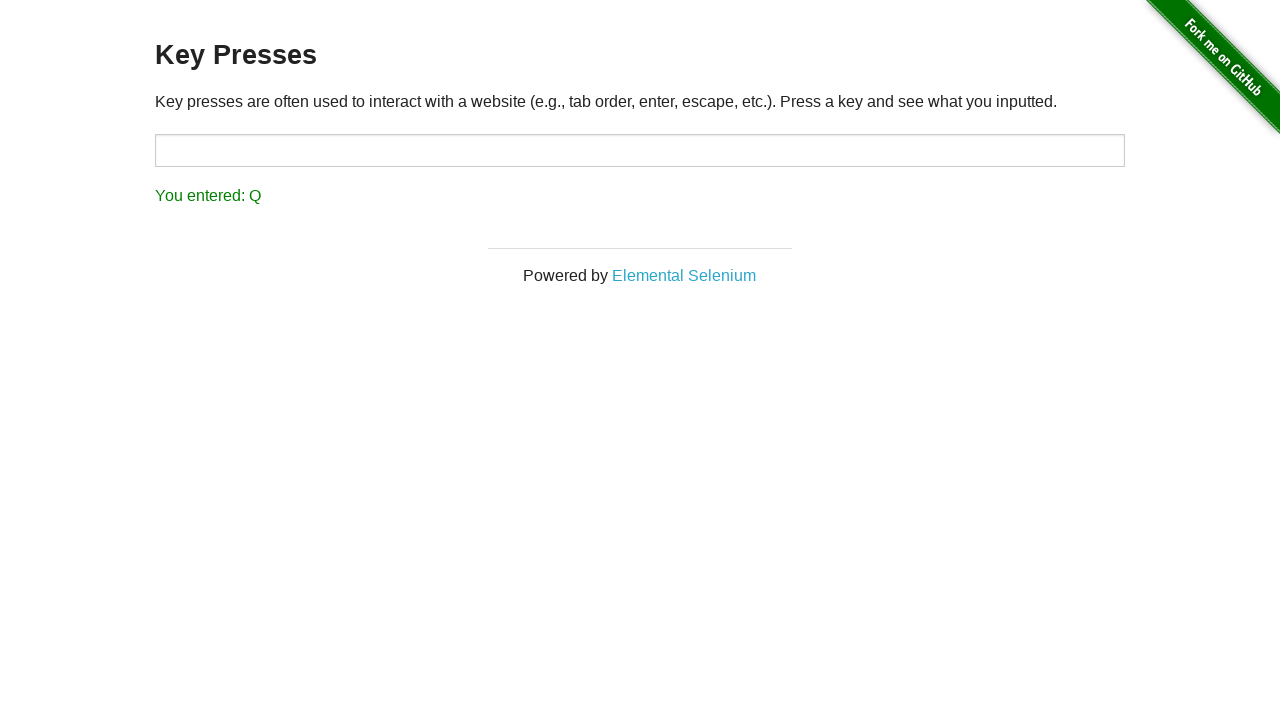